Verifies UI elements on the NextBaseCRM login page including the "Remember me" checkbox label text, "Forgot password" link text, and the href attribute of the forgot password link.

Starting URL: https://login1.nextbasecrm.com/

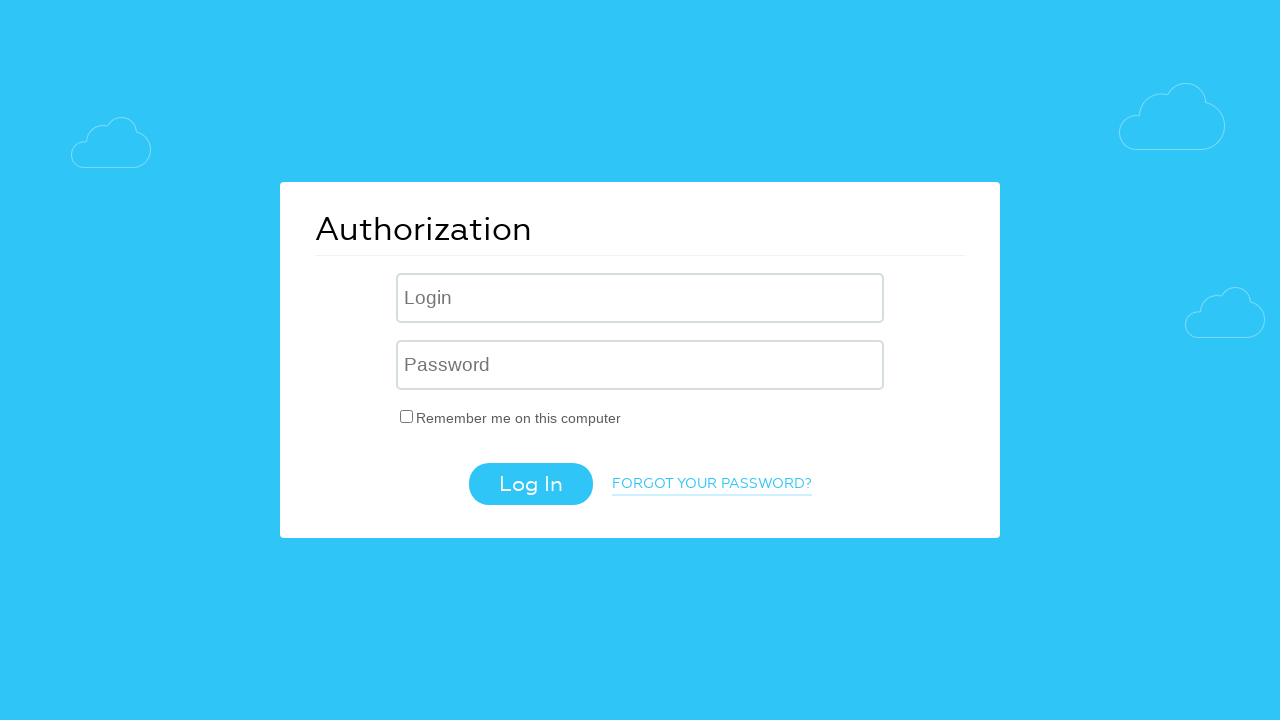

Waited for login page to load - checkbox label selector found
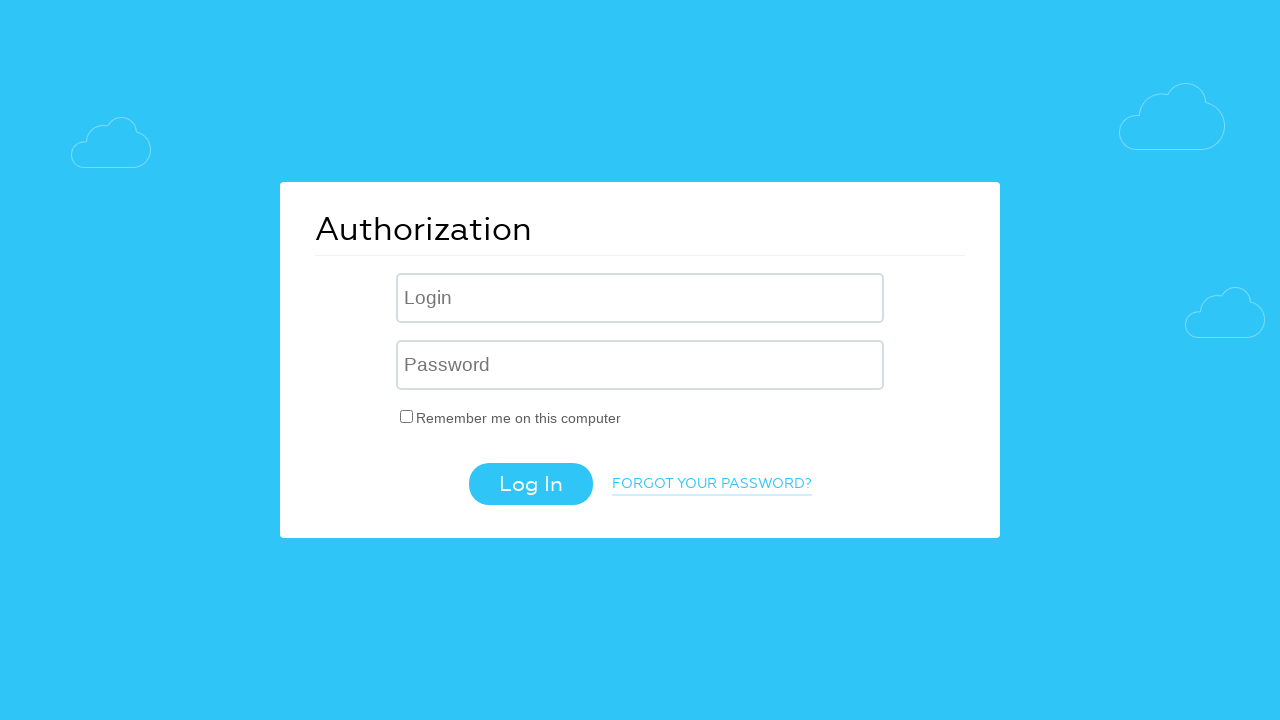

Located 'Remember me' checkbox label element
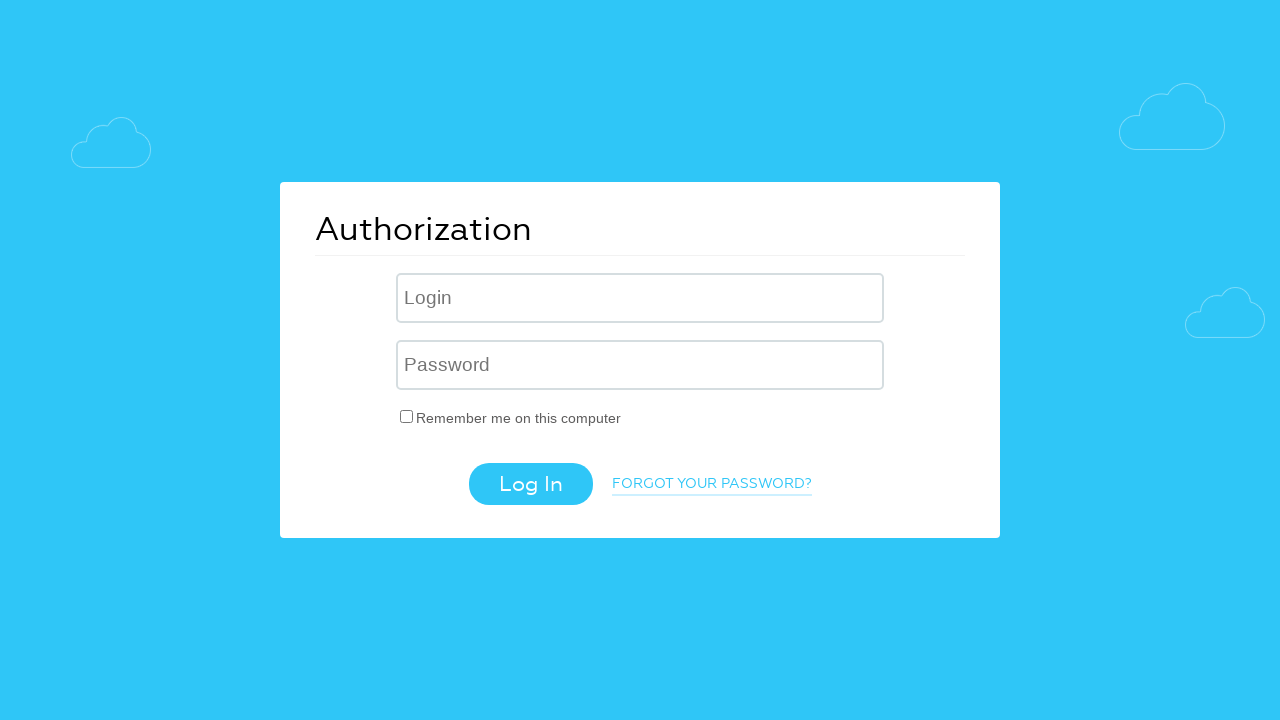

Retrieved 'Remember me' label text: 'Remember me on this computer'
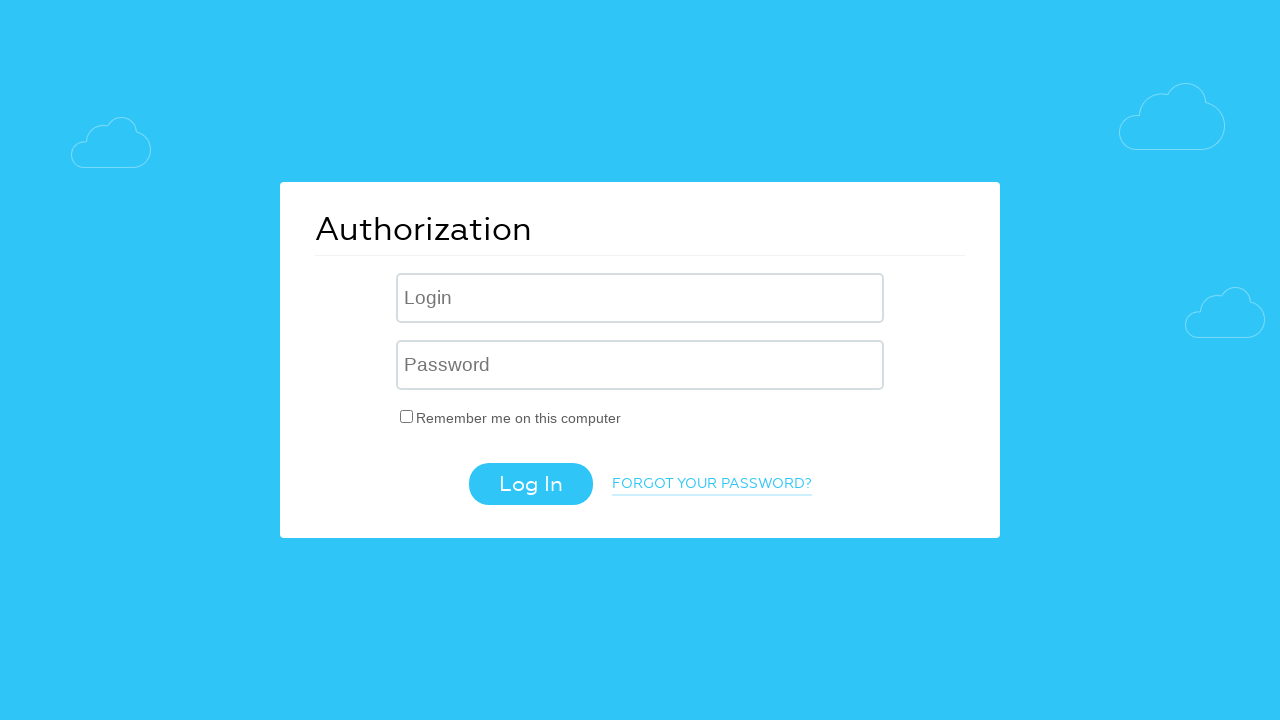

Verified 'Remember me' label text matches expected value 'Remember me on this computer'
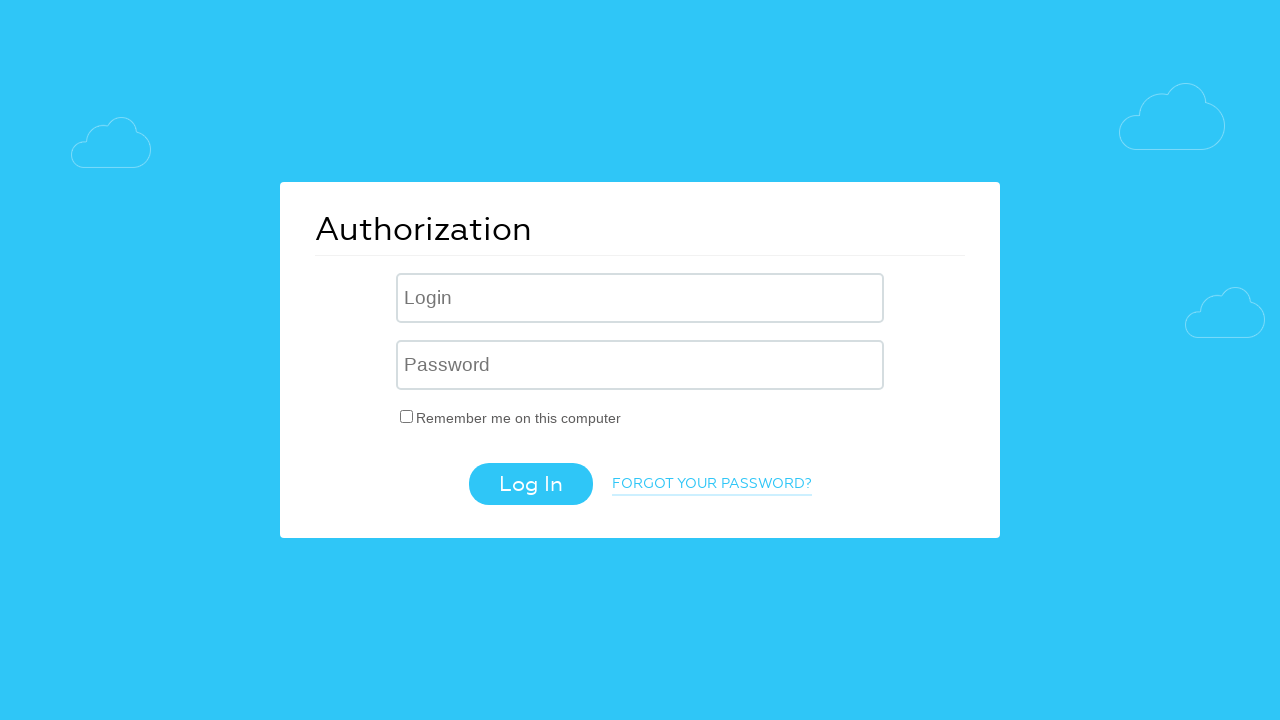

Located 'Forgot password' link element
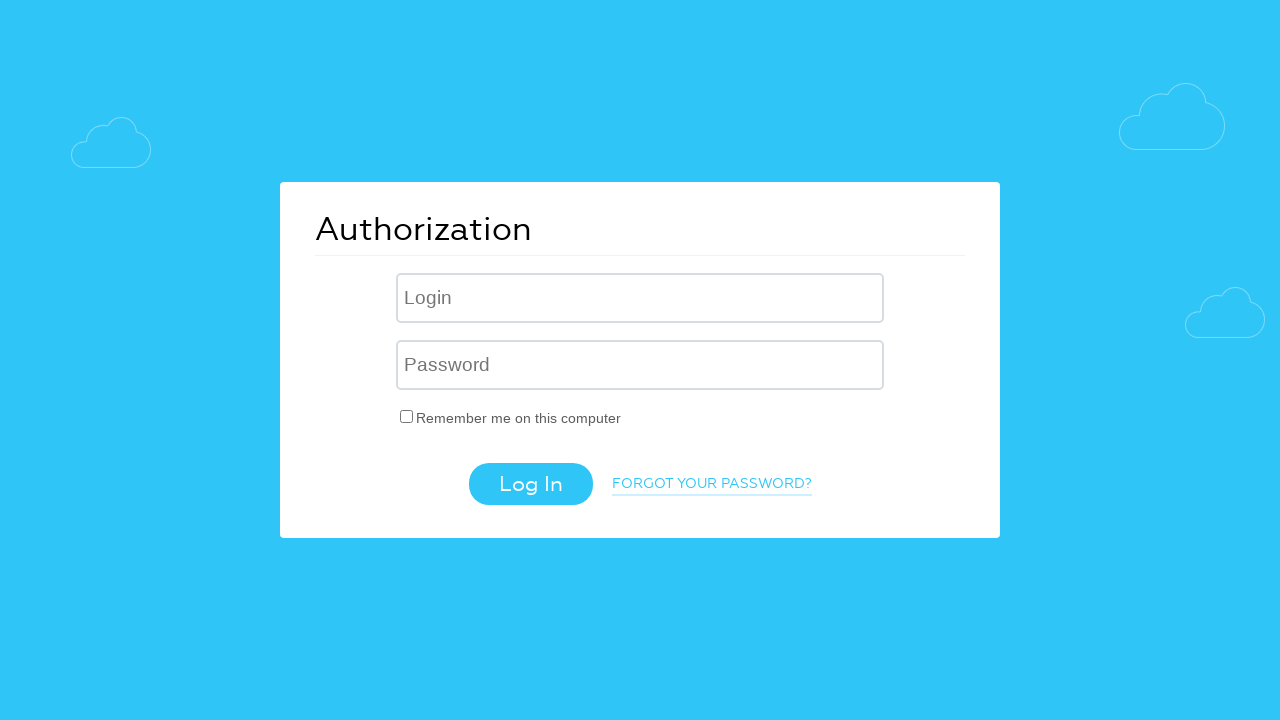

Retrieved 'Forgot password' link text: 'Forgot your password?'
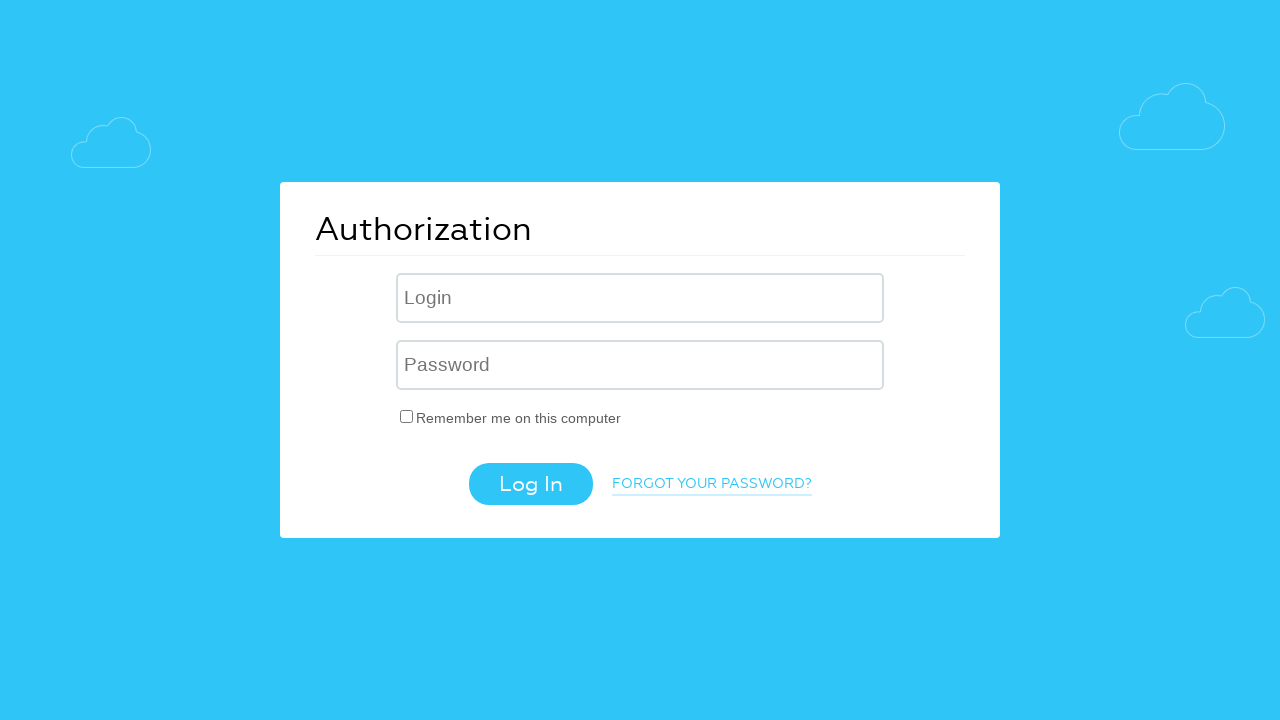

Verified 'Forgot password' link text matches expected value 'Forgot your password?'
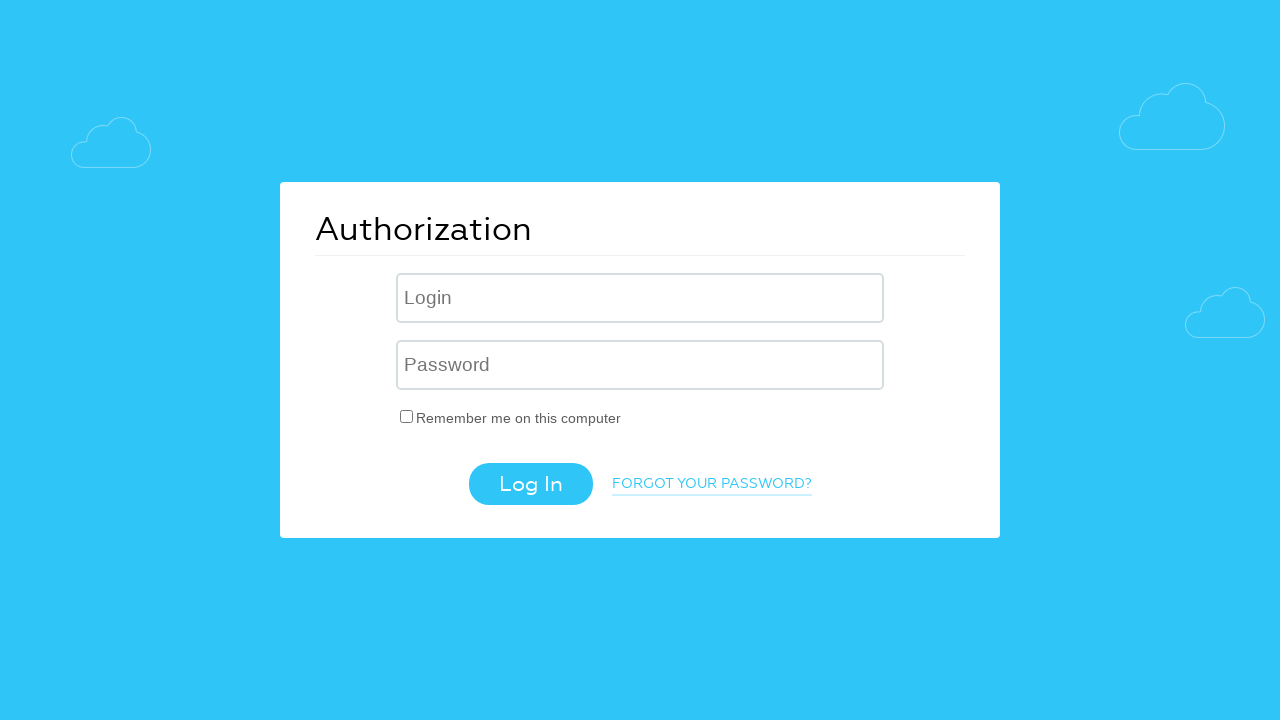

Retrieved 'Forgot password' link href attribute: '/?forgot_password=yes'
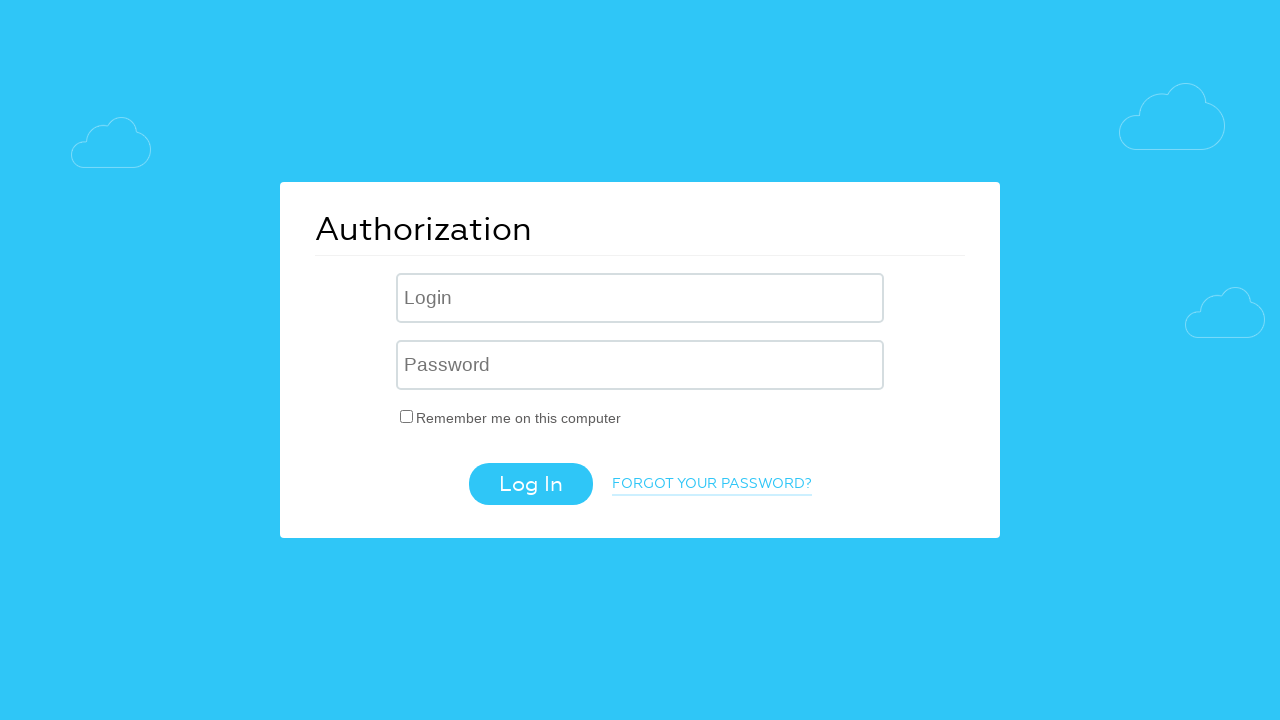

Verified href attribute contains expected value 'forgot_password=yes'
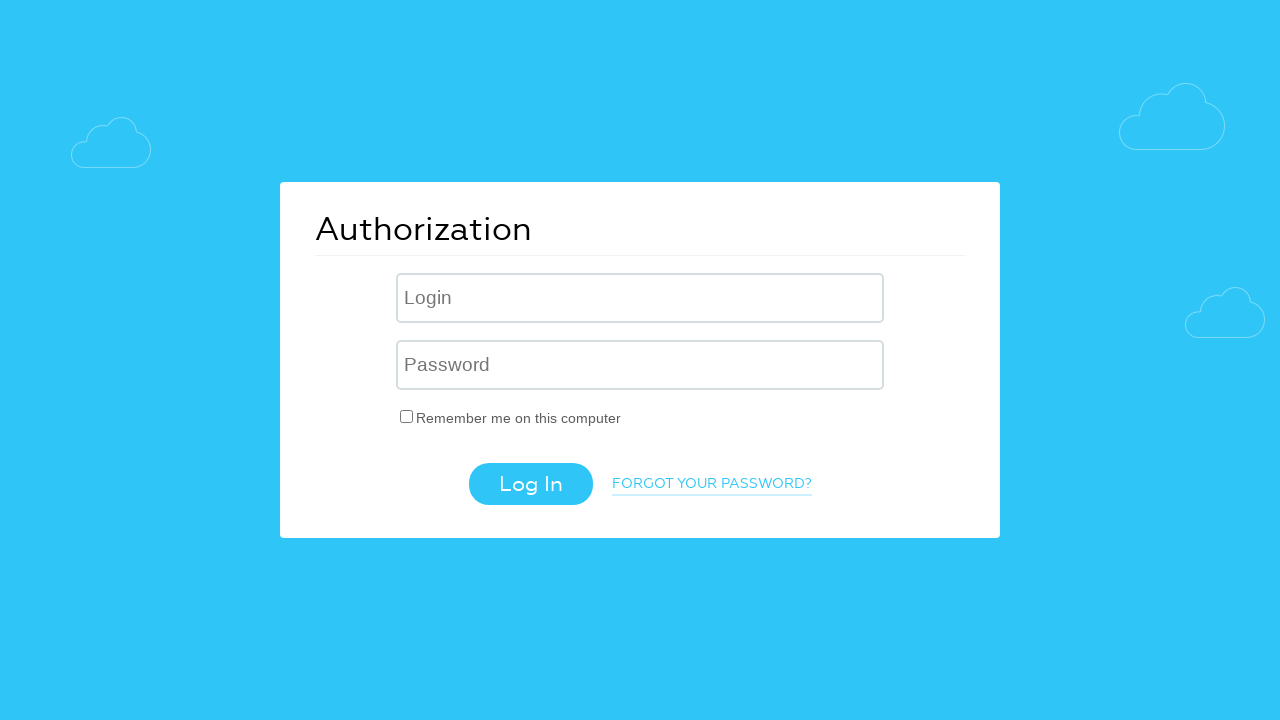

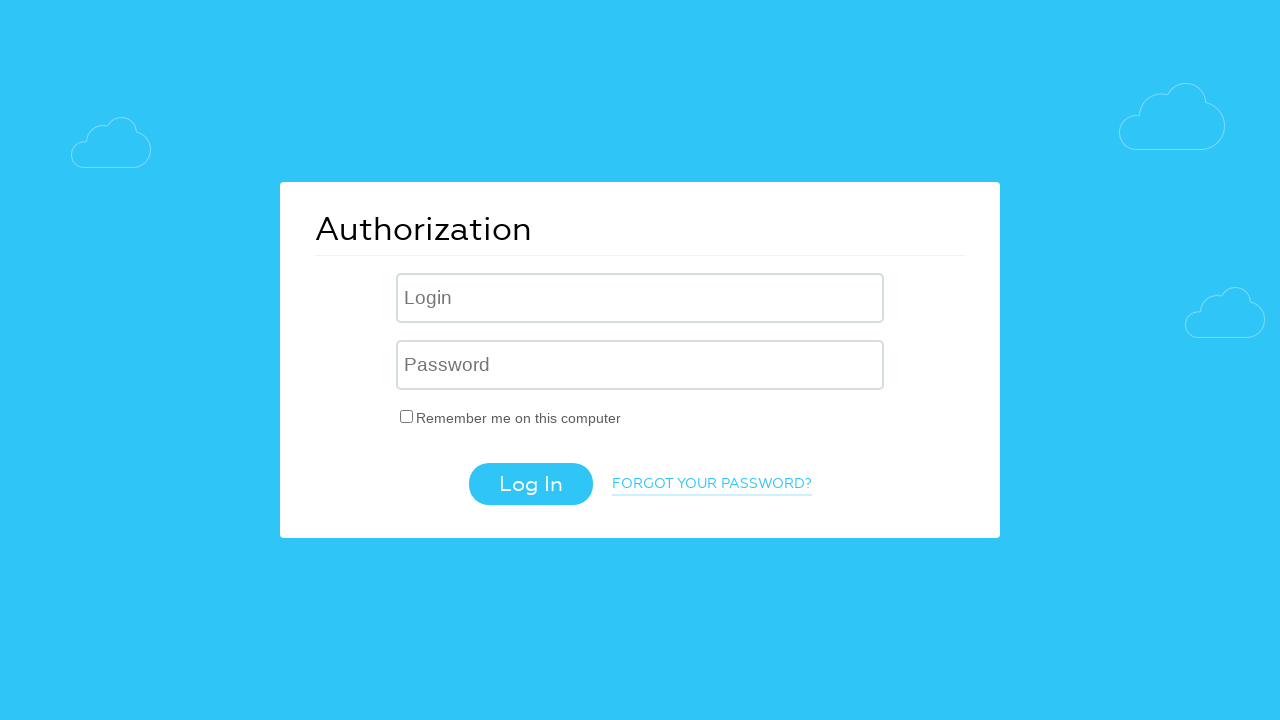